Tests filtering to show only completed items

Starting URL: https://demo.playwright.dev/todomvc

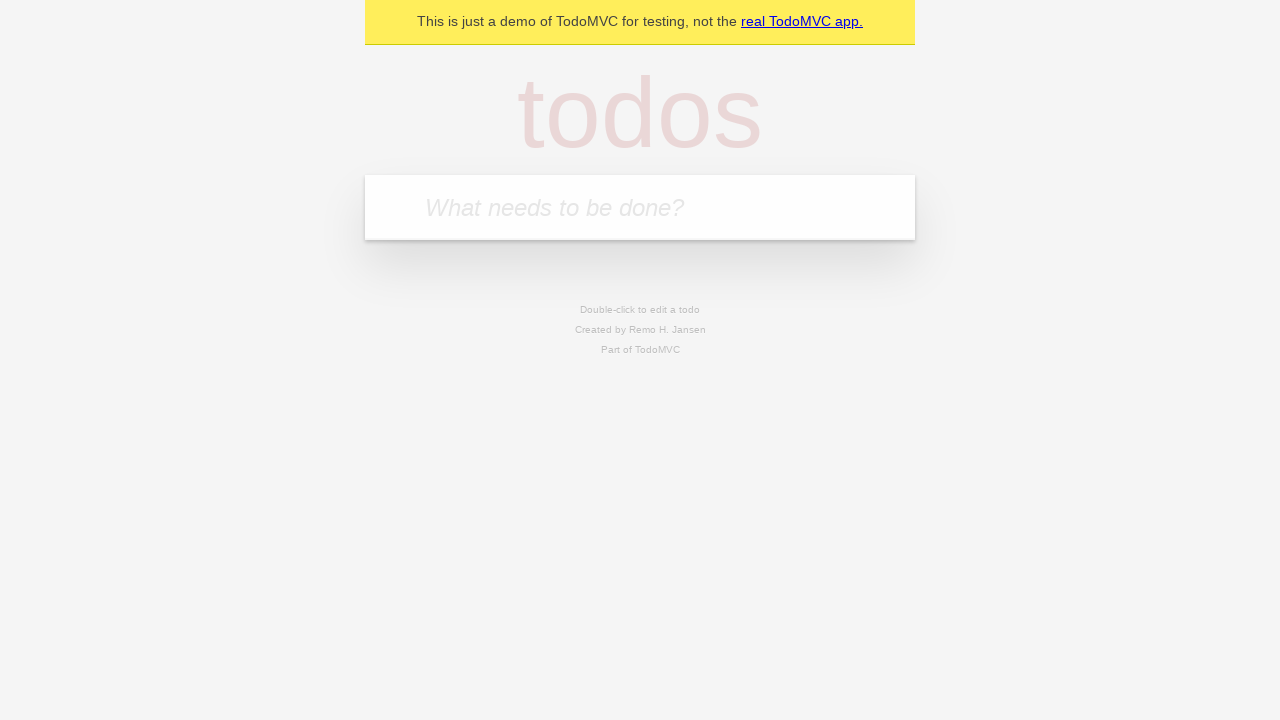

Filled todo input with 'buy some cheese' on internal:attr=[placeholder="What needs to be done?"i]
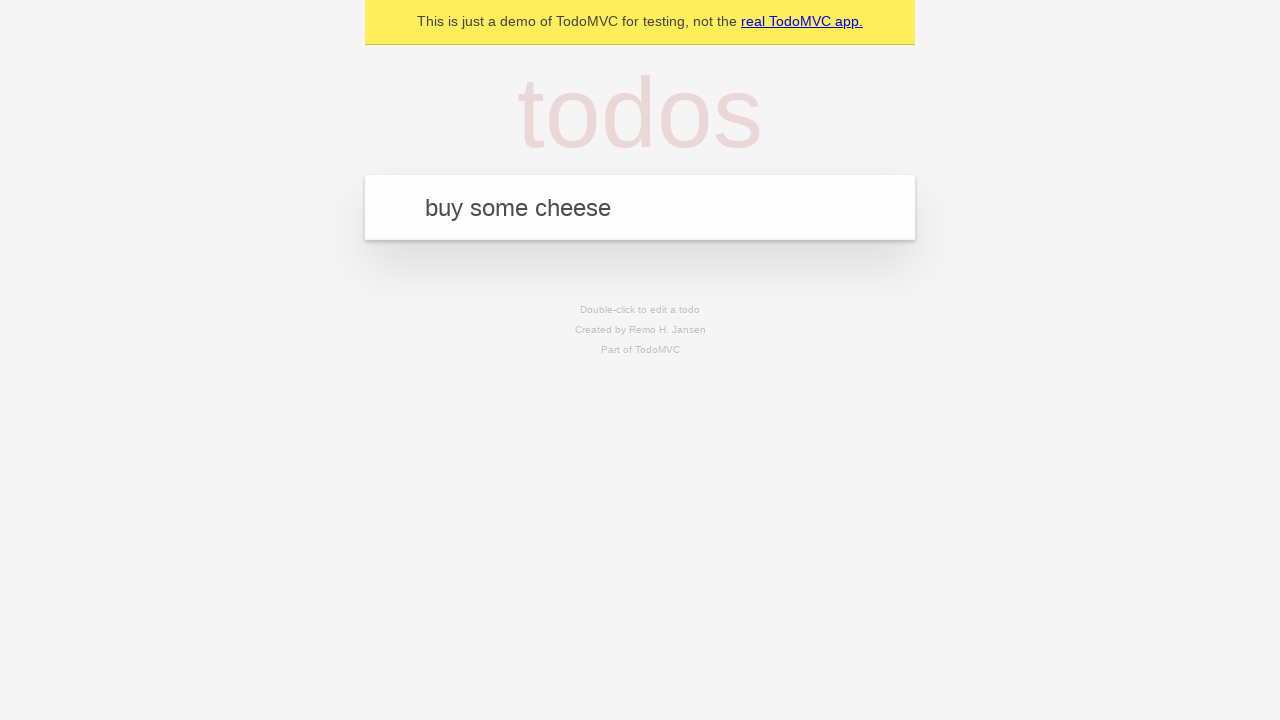

Pressed Enter to add 'buy some cheese' to the todo list on internal:attr=[placeholder="What needs to be done?"i]
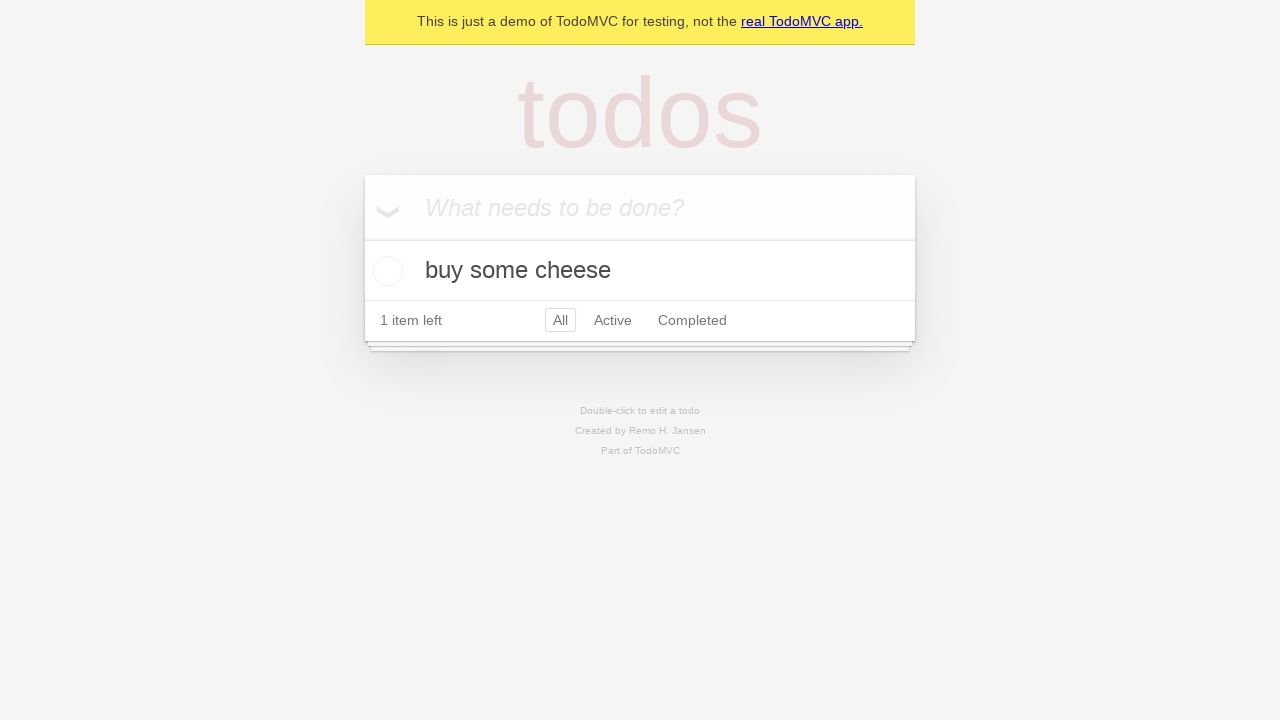

Filled todo input with 'feed the cat' on internal:attr=[placeholder="What needs to be done?"i]
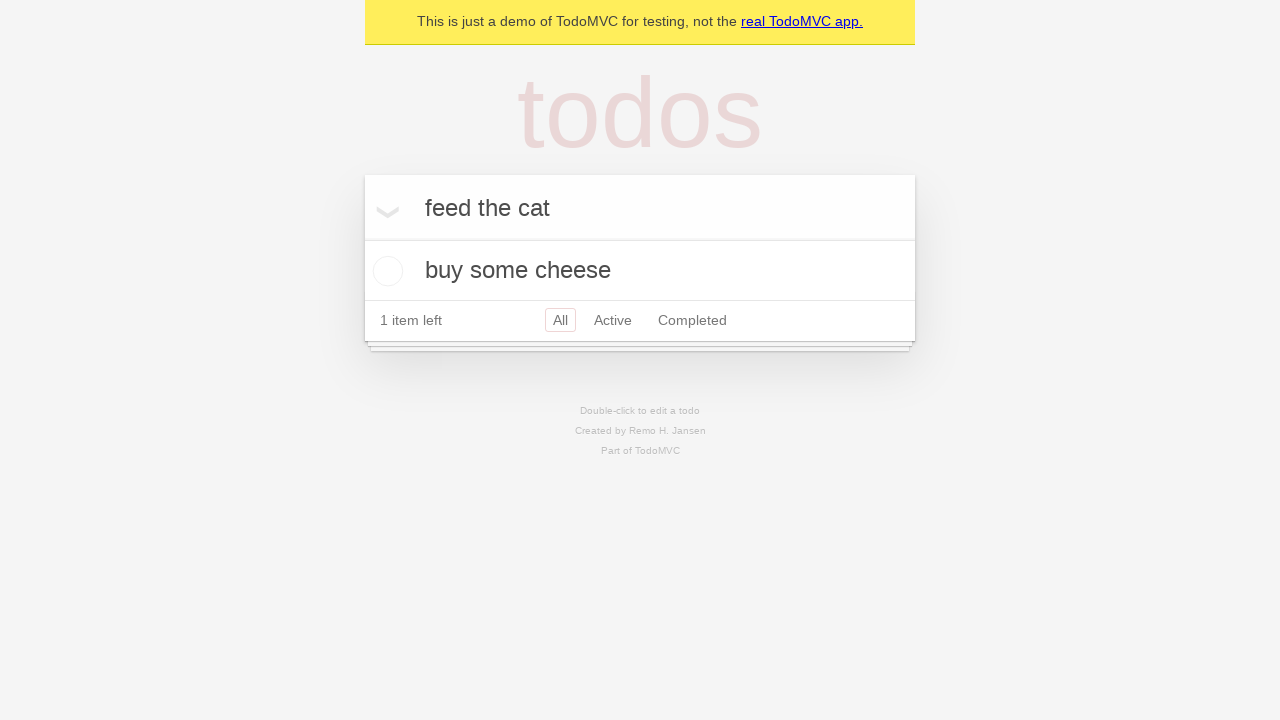

Pressed Enter to add 'feed the cat' to the todo list on internal:attr=[placeholder="What needs to be done?"i]
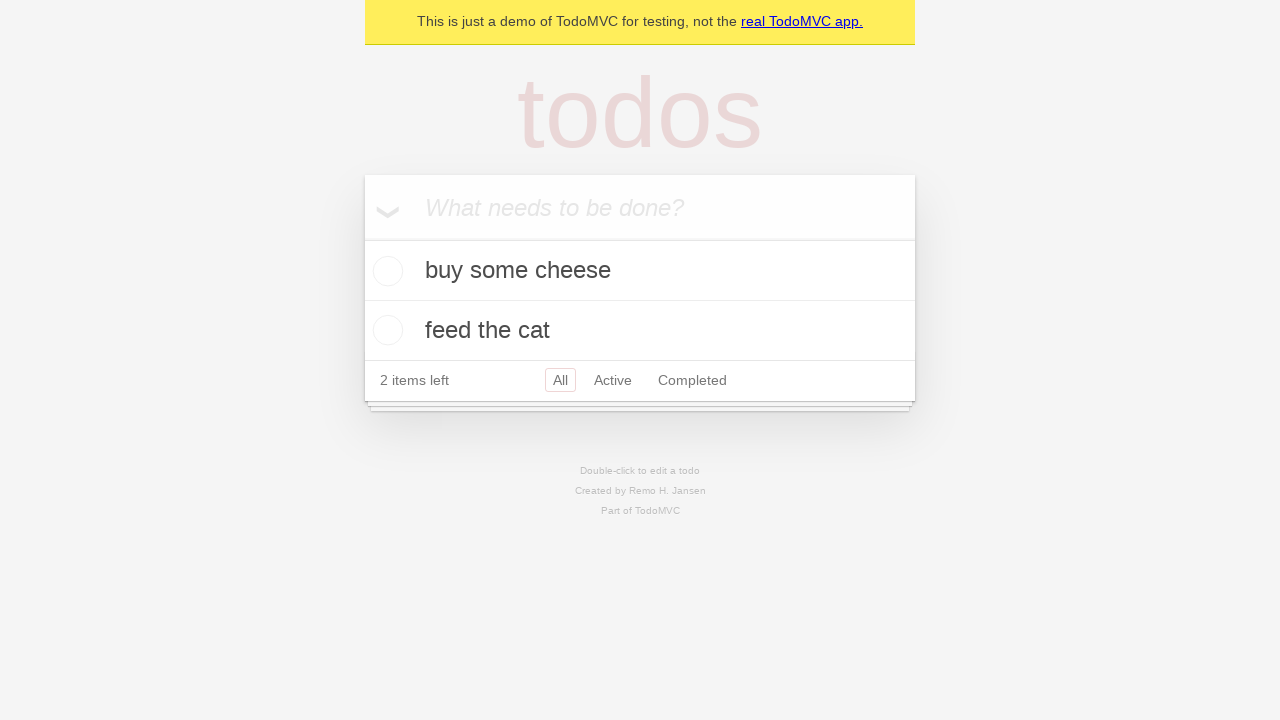

Filled todo input with 'book a doctors appointment' on internal:attr=[placeholder="What needs to be done?"i]
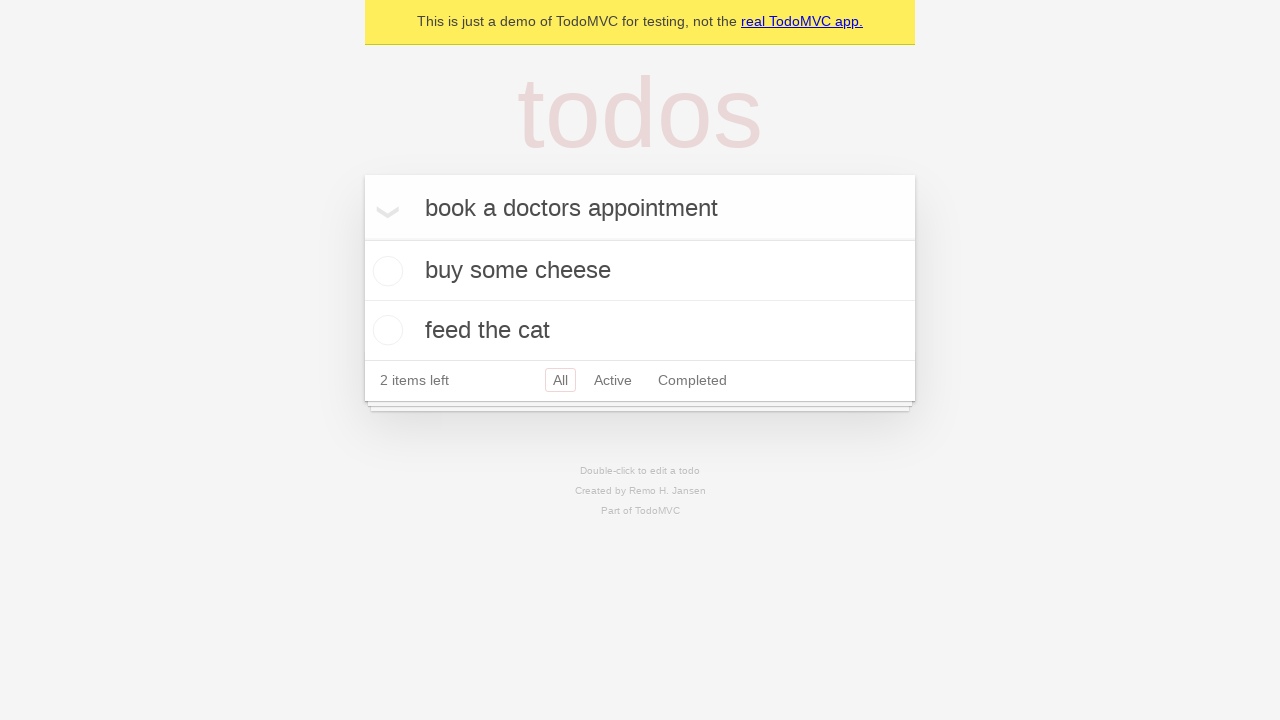

Pressed Enter to add 'book a doctors appointment' to the todo list on internal:attr=[placeholder="What needs to be done?"i]
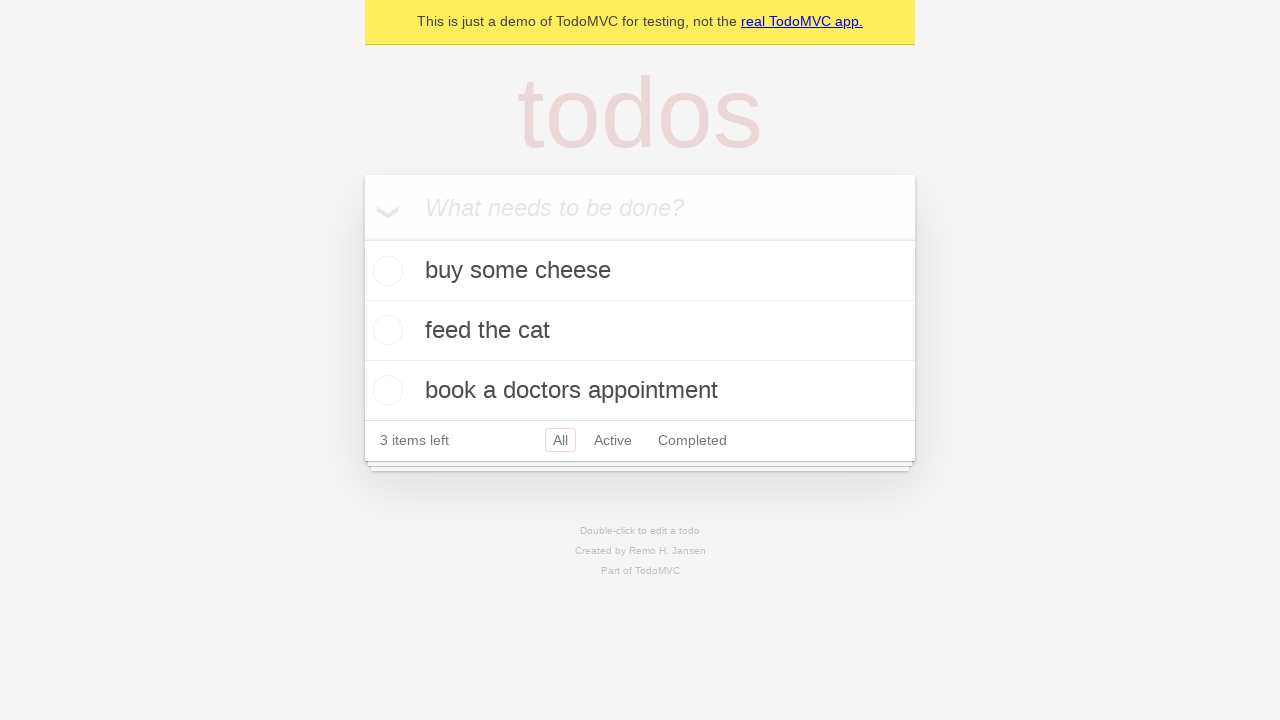

Waited for all 3 todo items to load
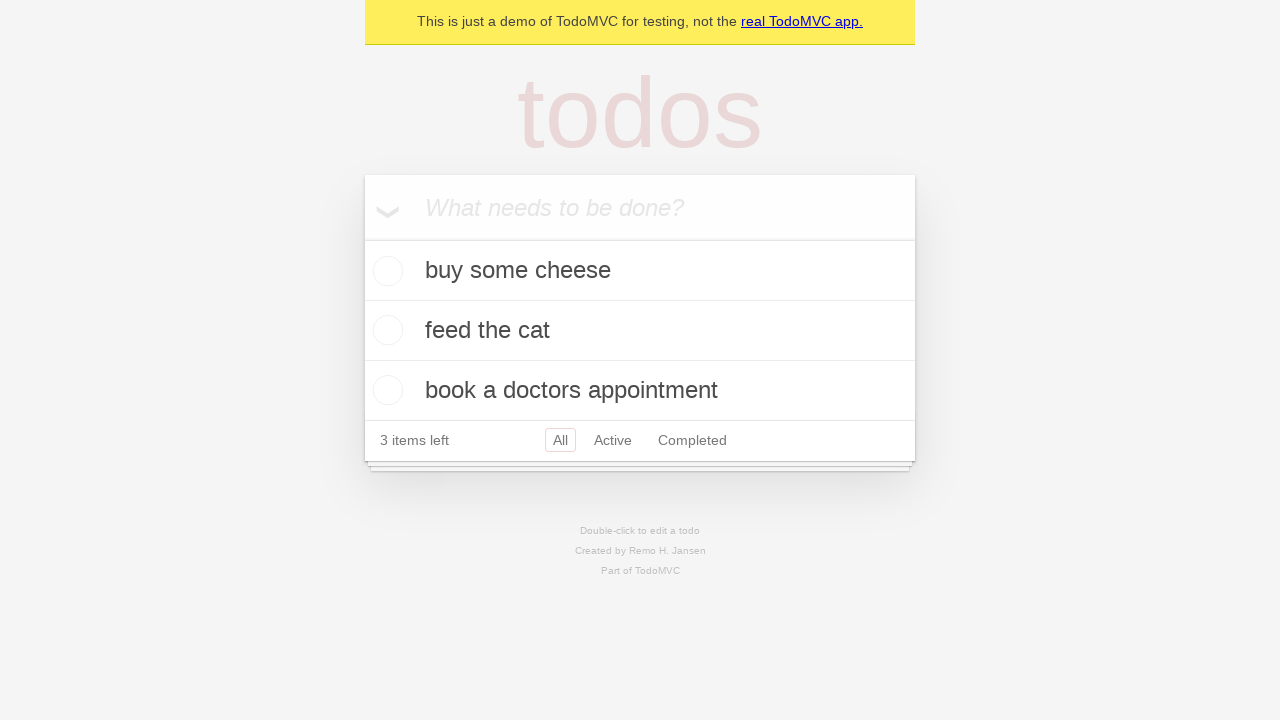

Checked the second todo item as completed at (385, 330) on [data-testid="todo-item"] >> nth=1 >> internal:role=checkbox
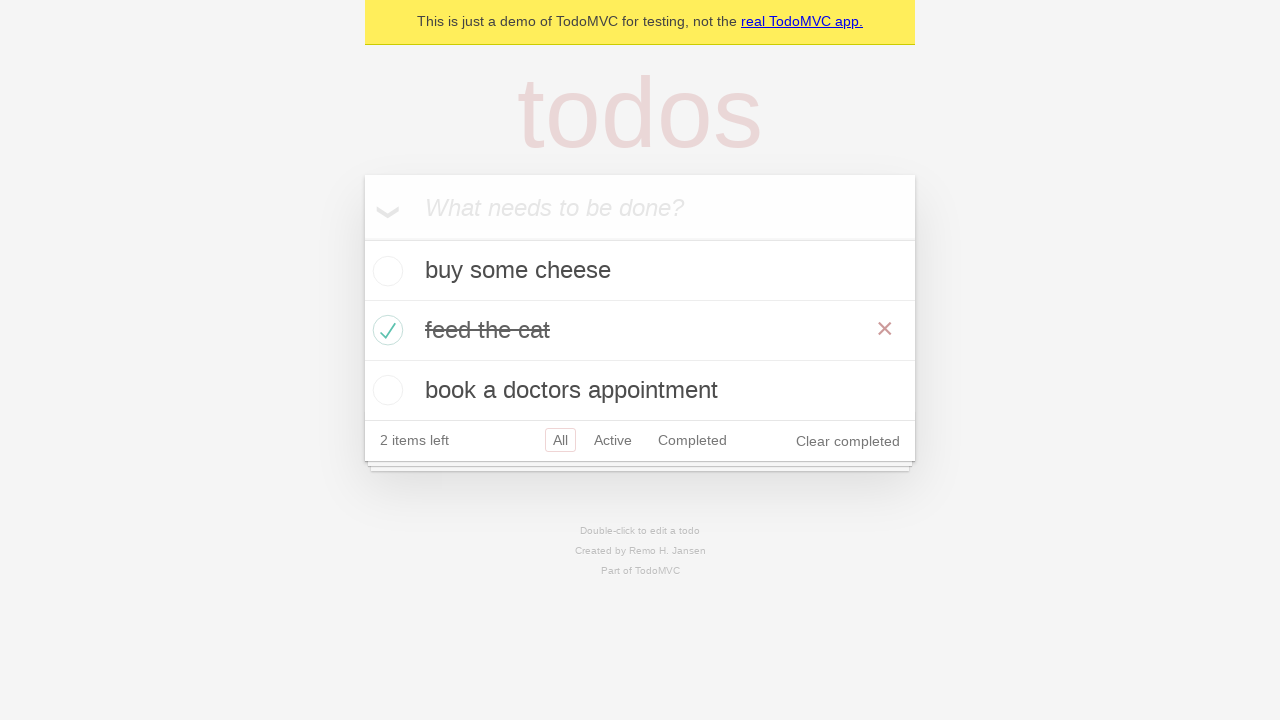

Clicked the Completed filter to display only completed items at (692, 440) on internal:role=link[name="Completed"i]
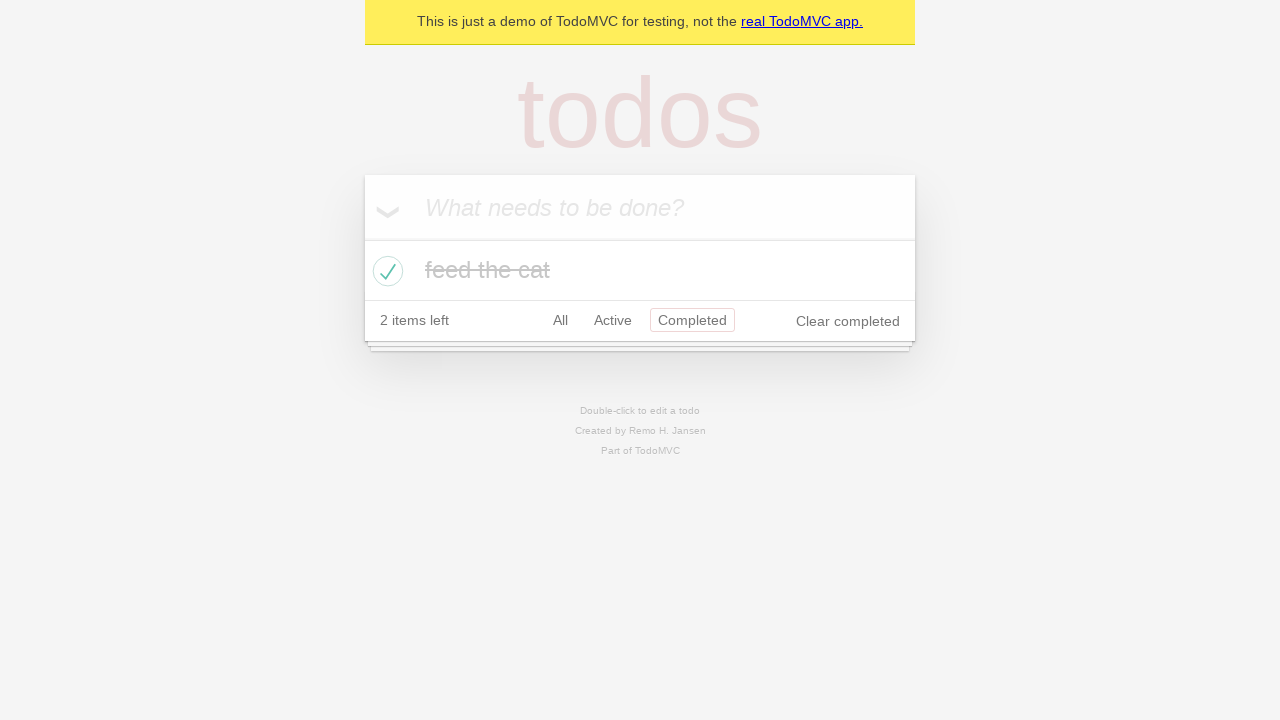

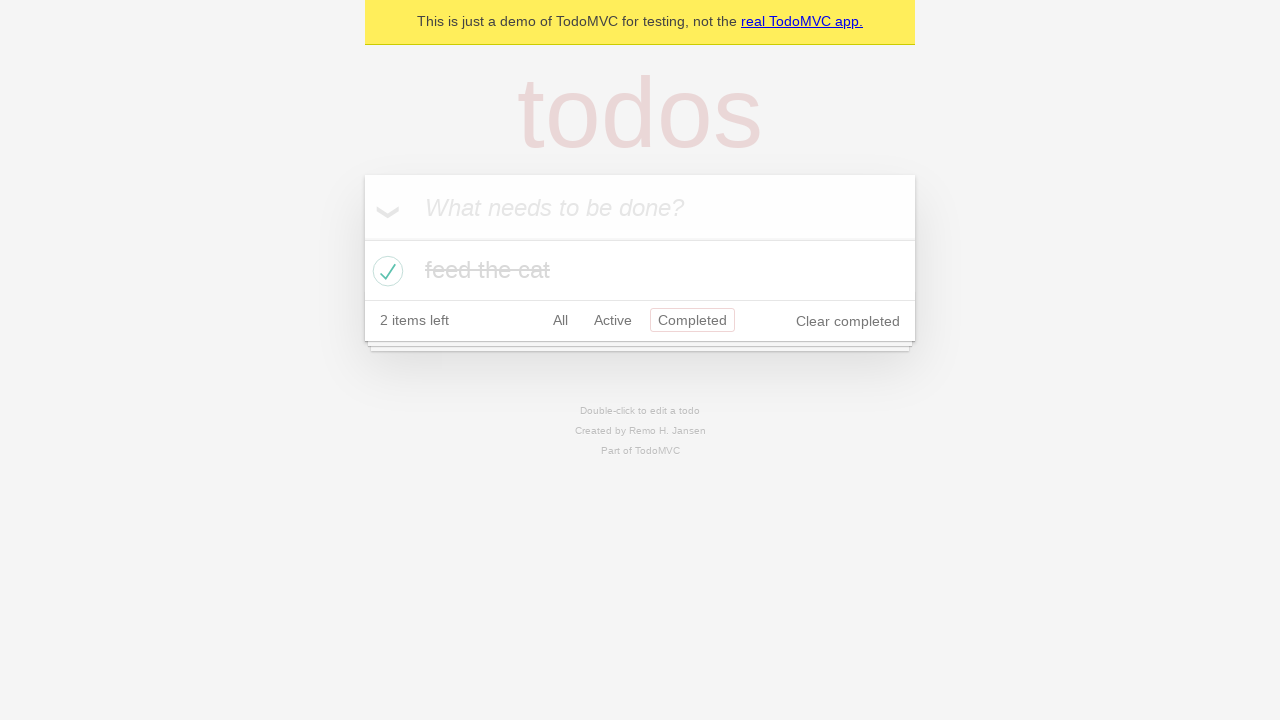